Tests drag and drop functionality on the jQuery UI droppable demo page by switching to the iframe and dragging an element onto a drop target

Starting URL: https://jqueryui.com/droppable/

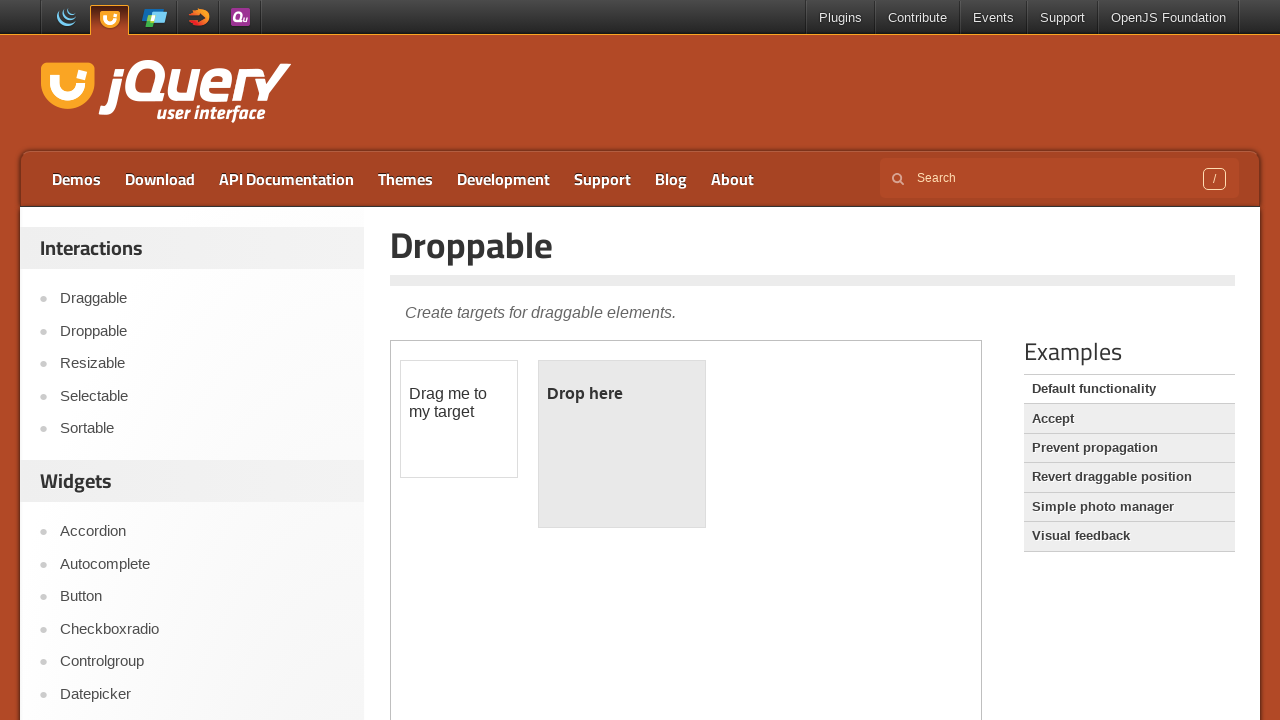

Located the demo iframe on the jQuery UI droppable page
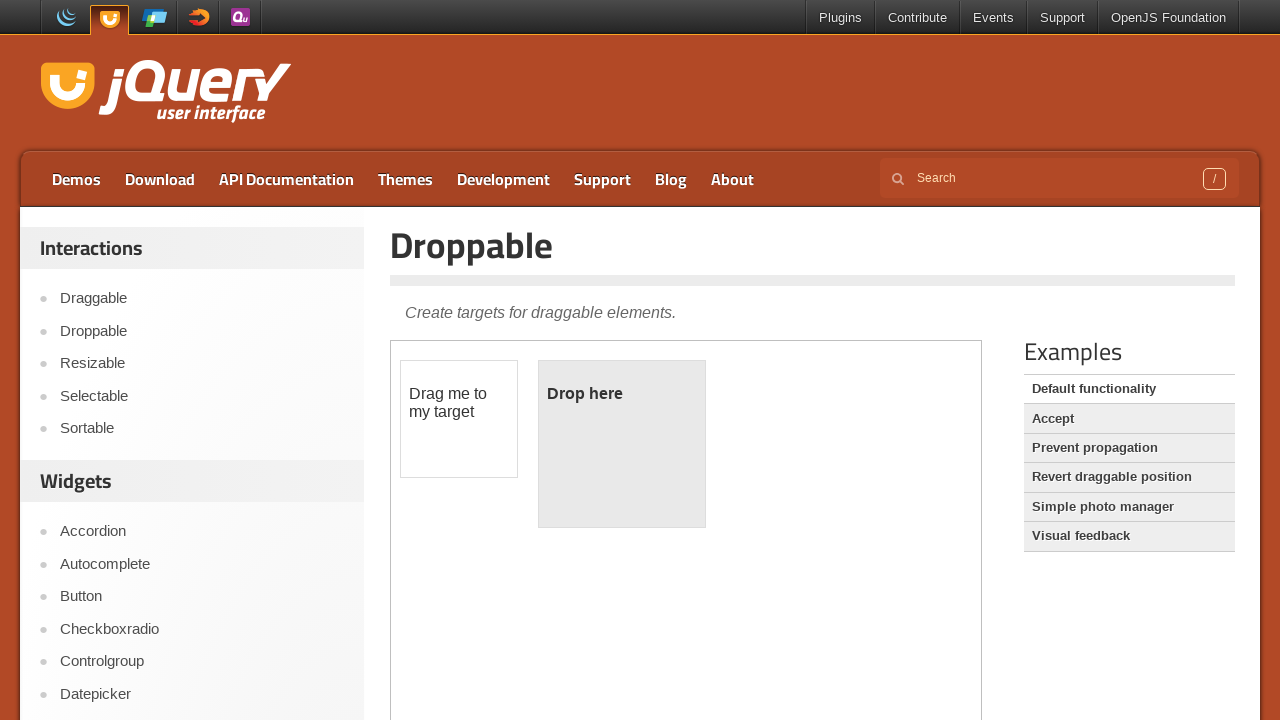

Located the draggable element within the iframe
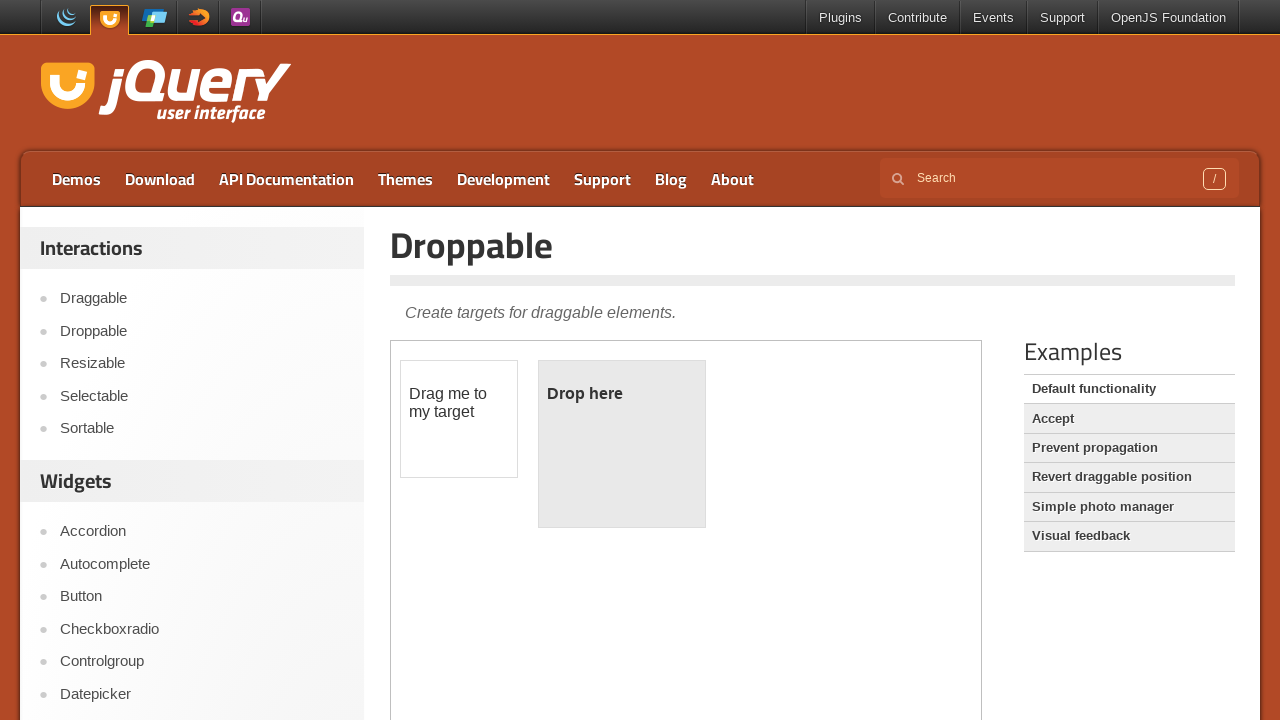

Located the droppable target element within the iframe
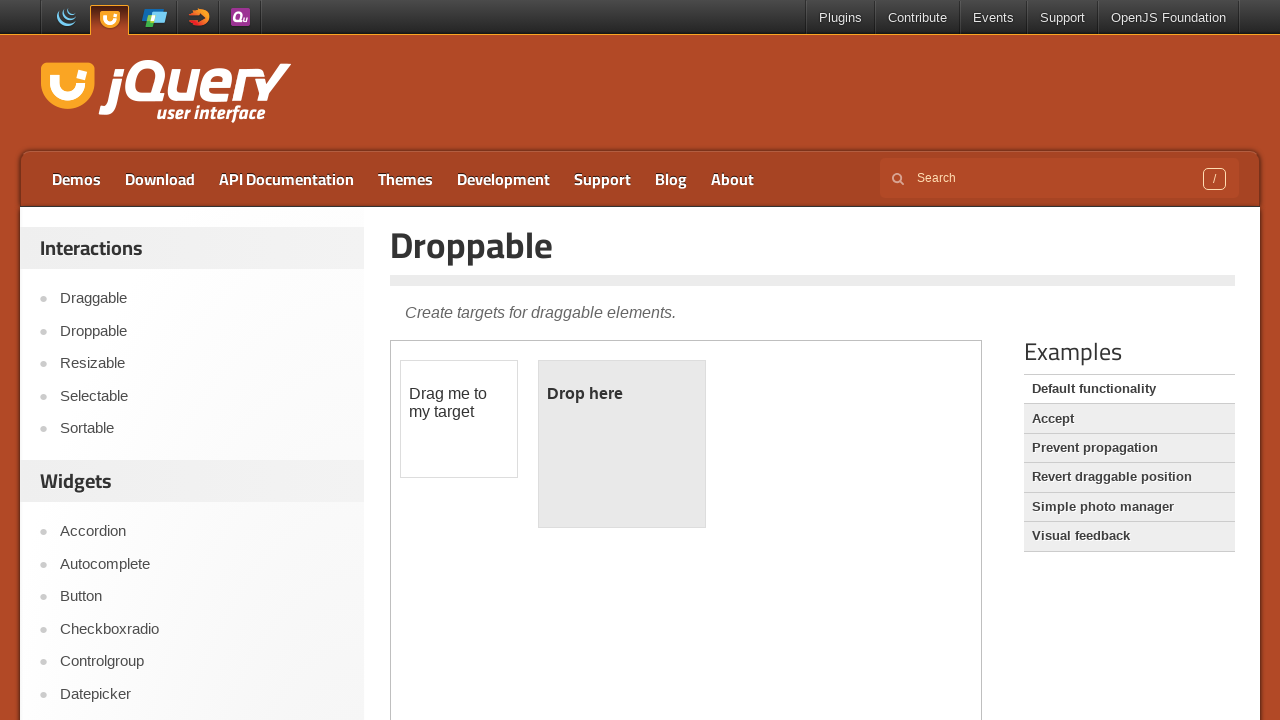

Dragged the element onto the drop target at (622, 444)
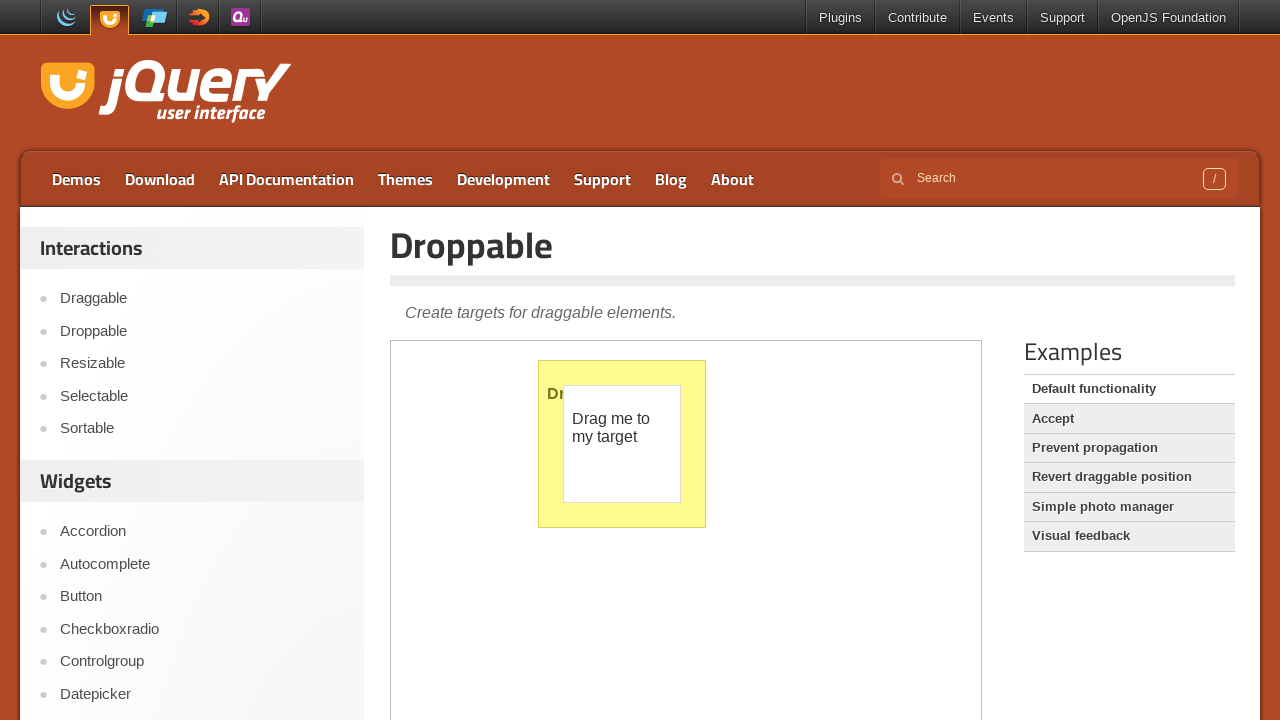

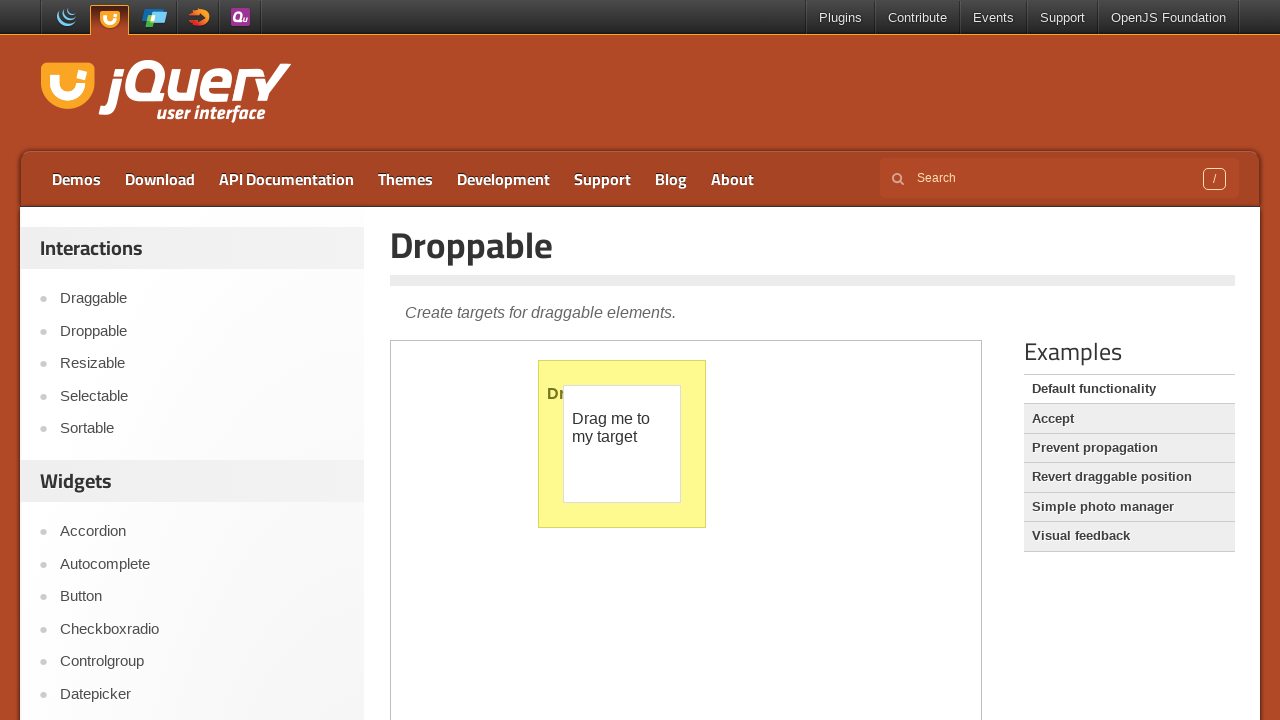